Tests clicking a navigation link on the CERN info page (the first website) by clicking the third list item link in the body

Starting URL: http://info.cern.ch/

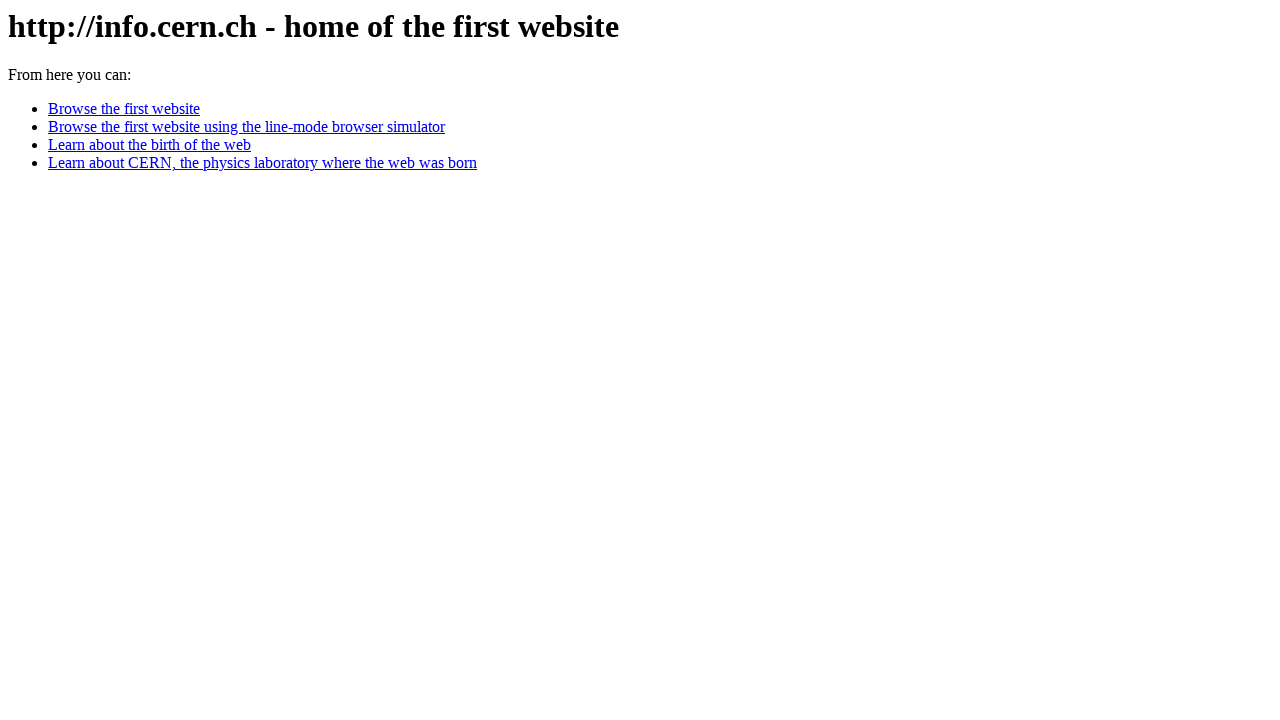

Clicked the third list item link in the body navigation at (150, 145) on body > ul > li:nth-child(3) > a
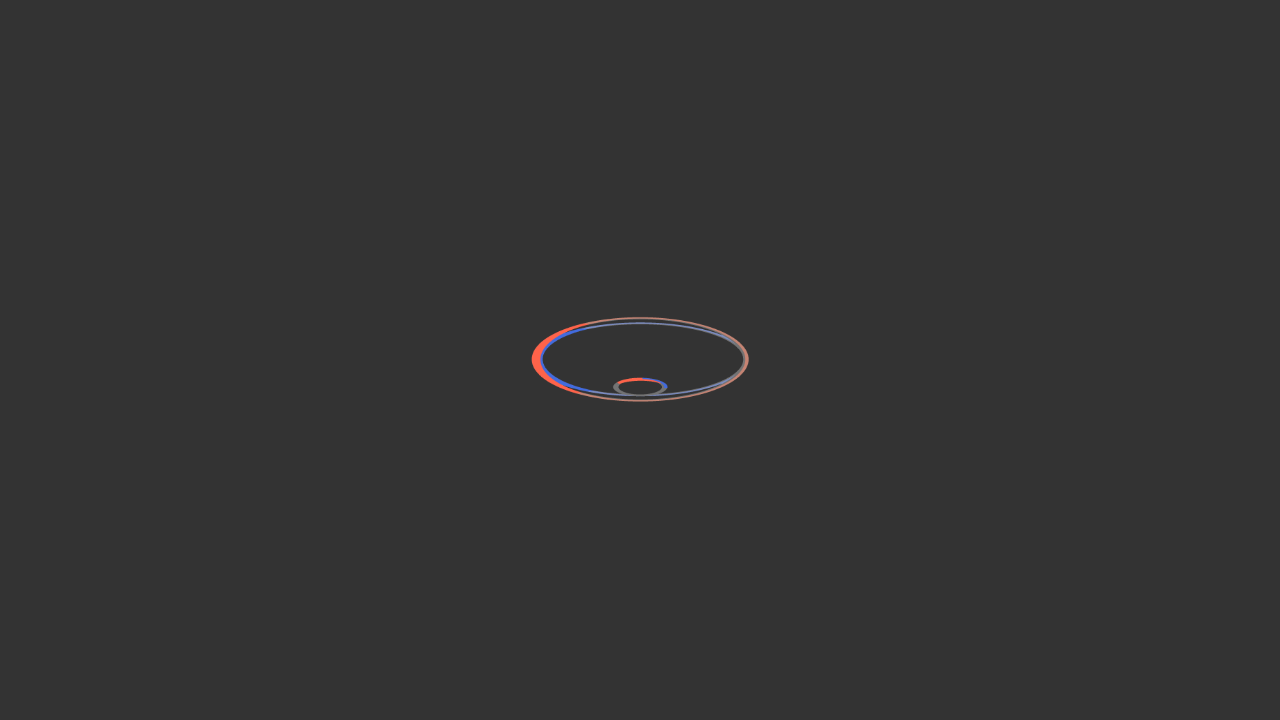

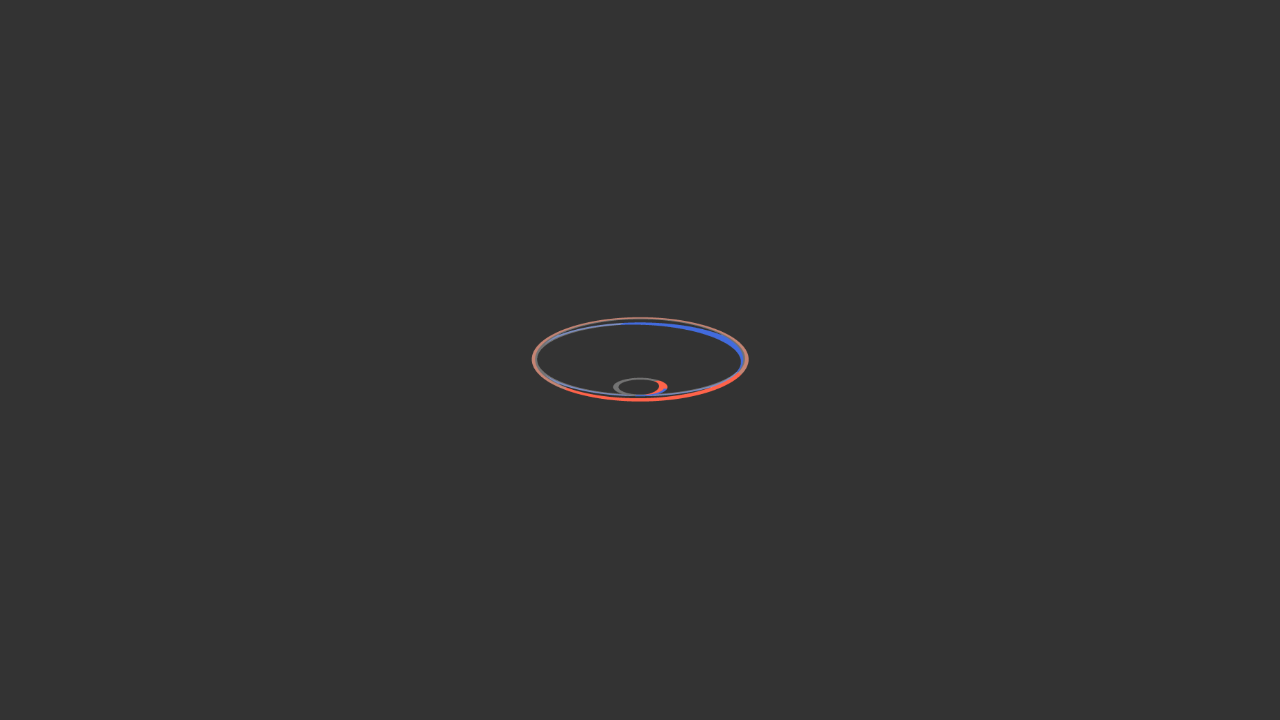